Tests hover/mouse-over functionality by hovering over three different images and verifying that profile information becomes visible on hover.

Starting URL: https://practice.cydeo.com/hovers

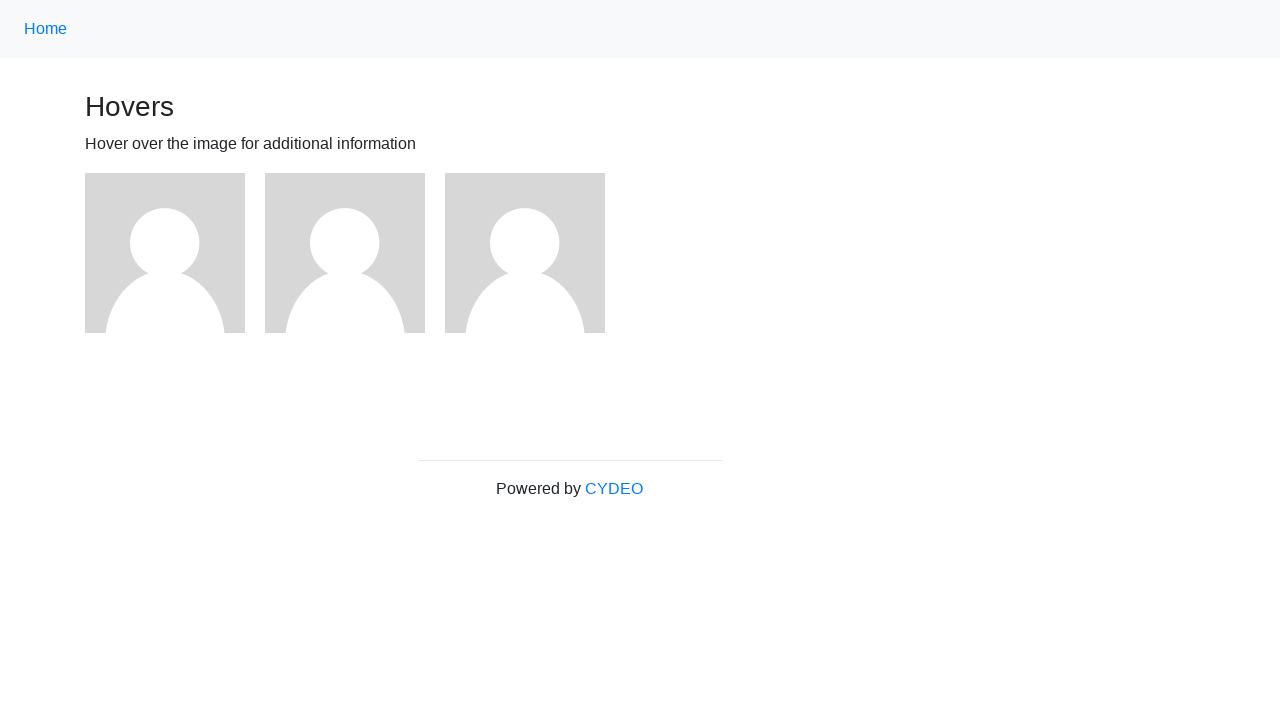

Navigated to hover practice page
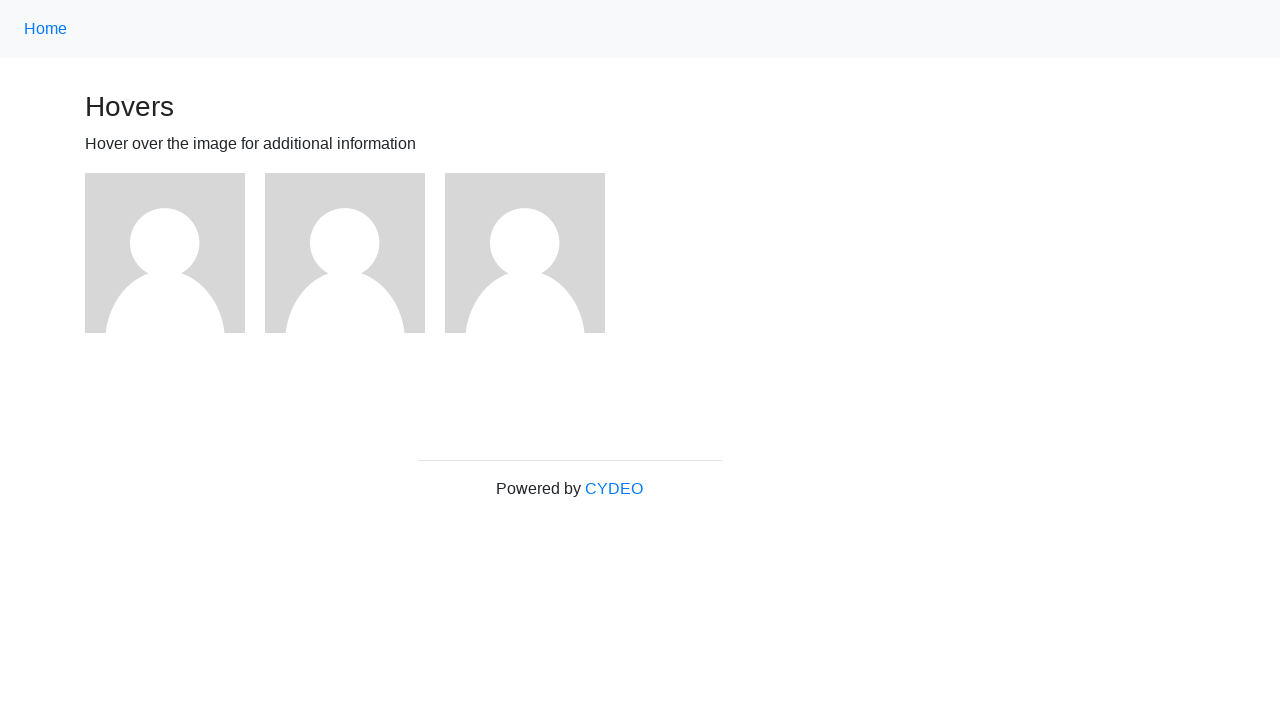

Hovered over first image at (165, 253) on (//div[@class='figure']/img)[1]
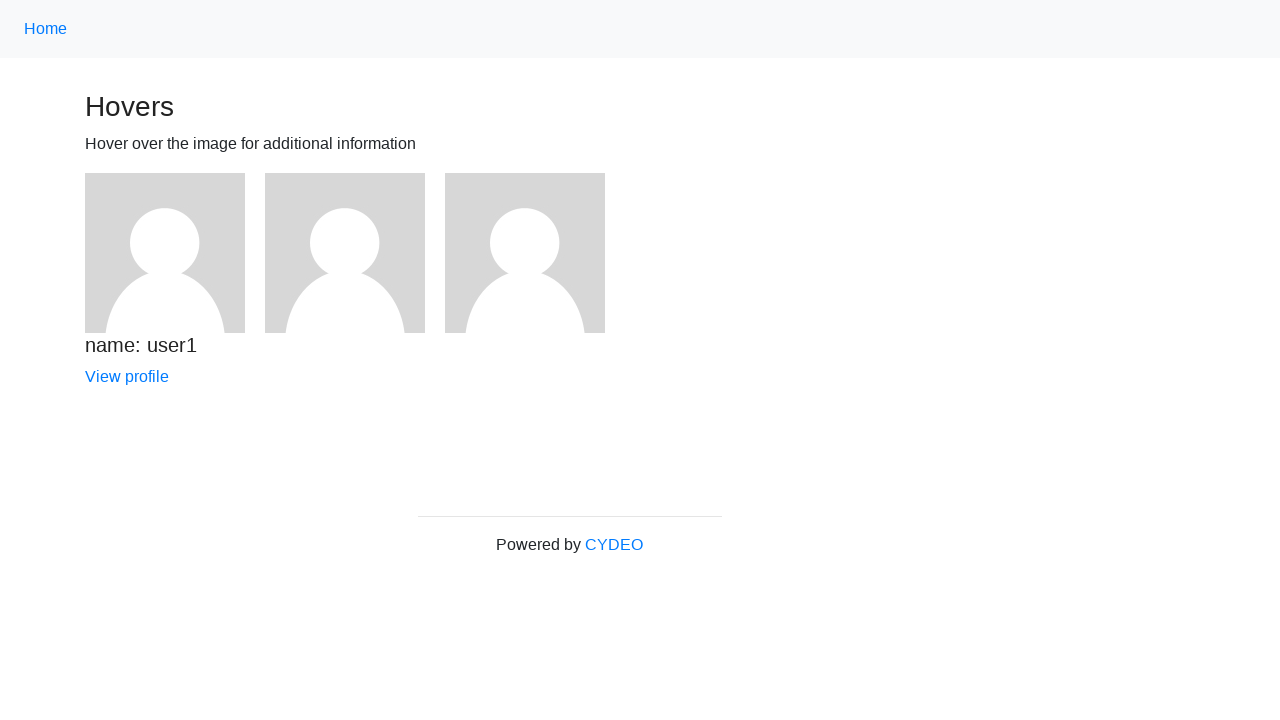

Verified first profile (user1) is visible after hover
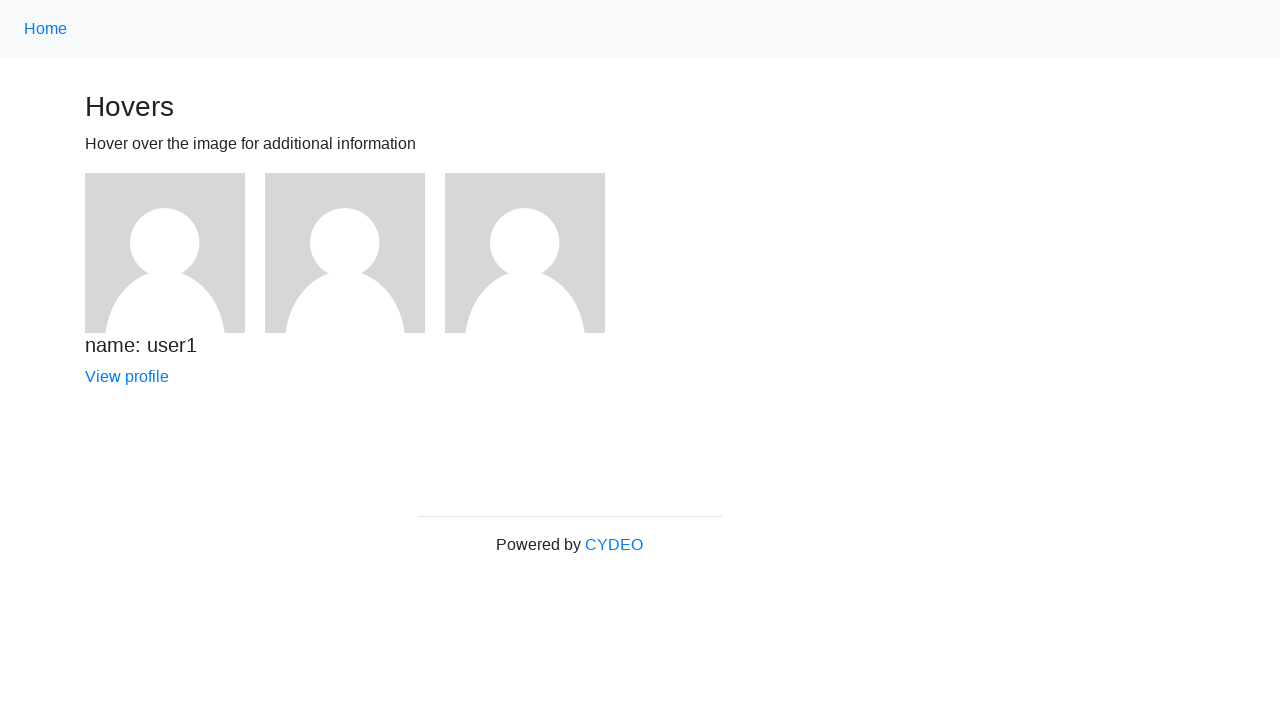

Hovered over second image at (345, 253) on (//div[@class='figure']/img)[2]
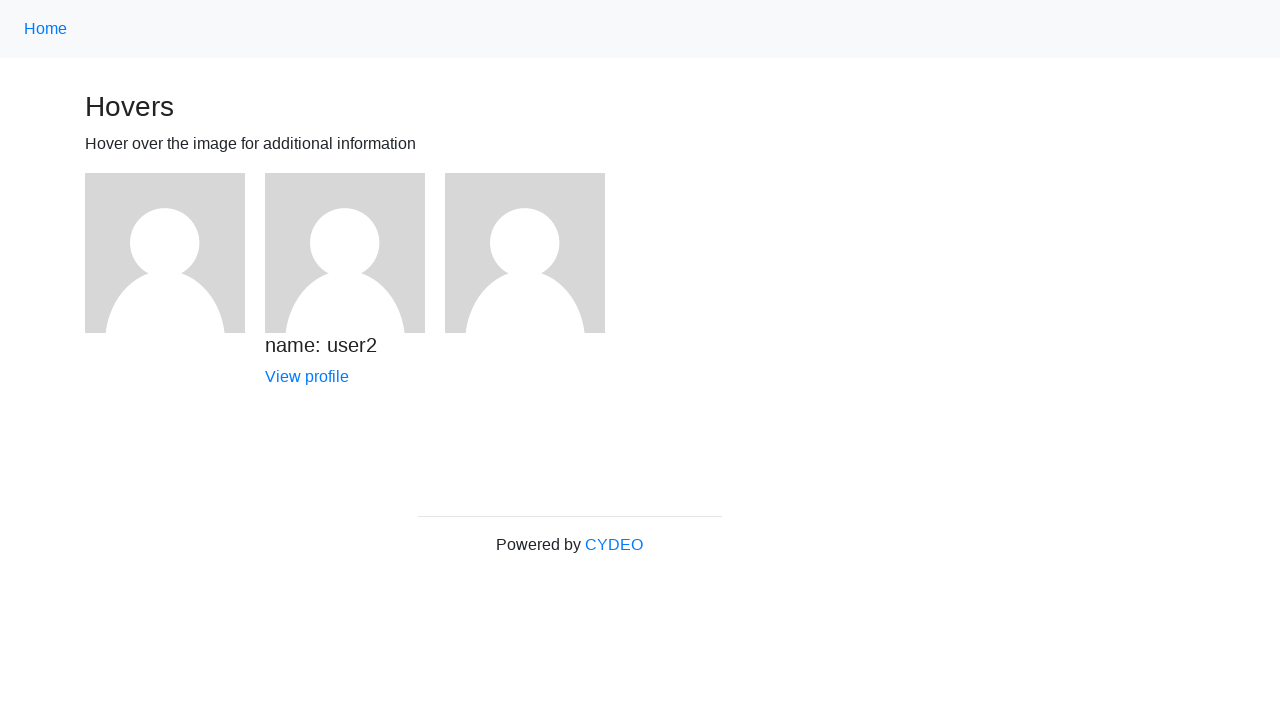

Hovered over third image at (525, 253) on (//div[@class='figure']/img)[3]
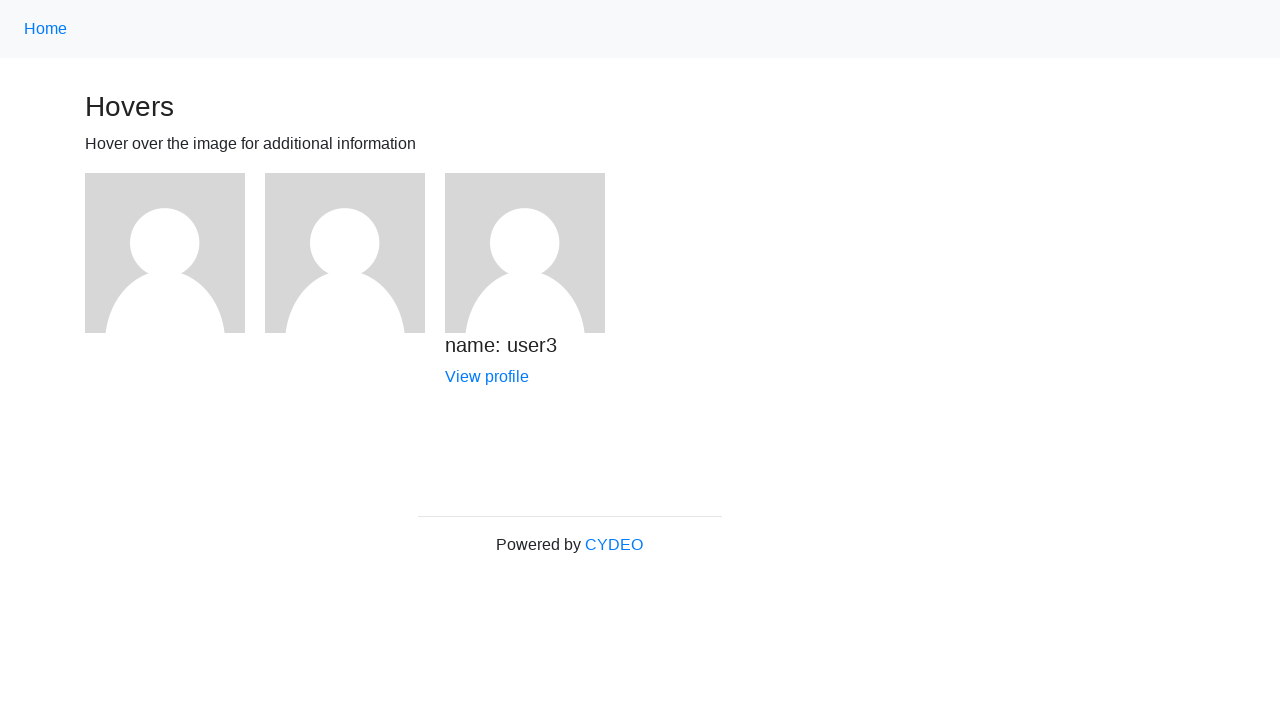

Hovered over first image in sequential hover test at (165, 253) on (//div[@class='figure']/img)[1]
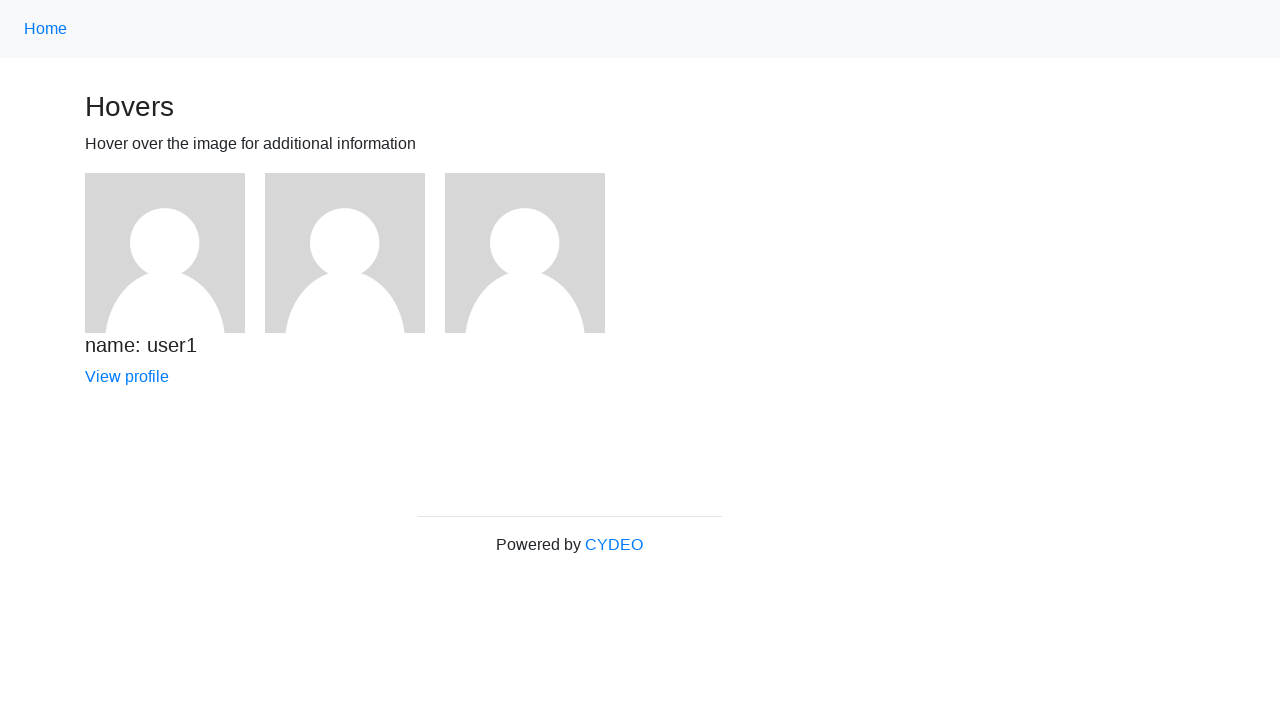

Waited 2000ms after first hover
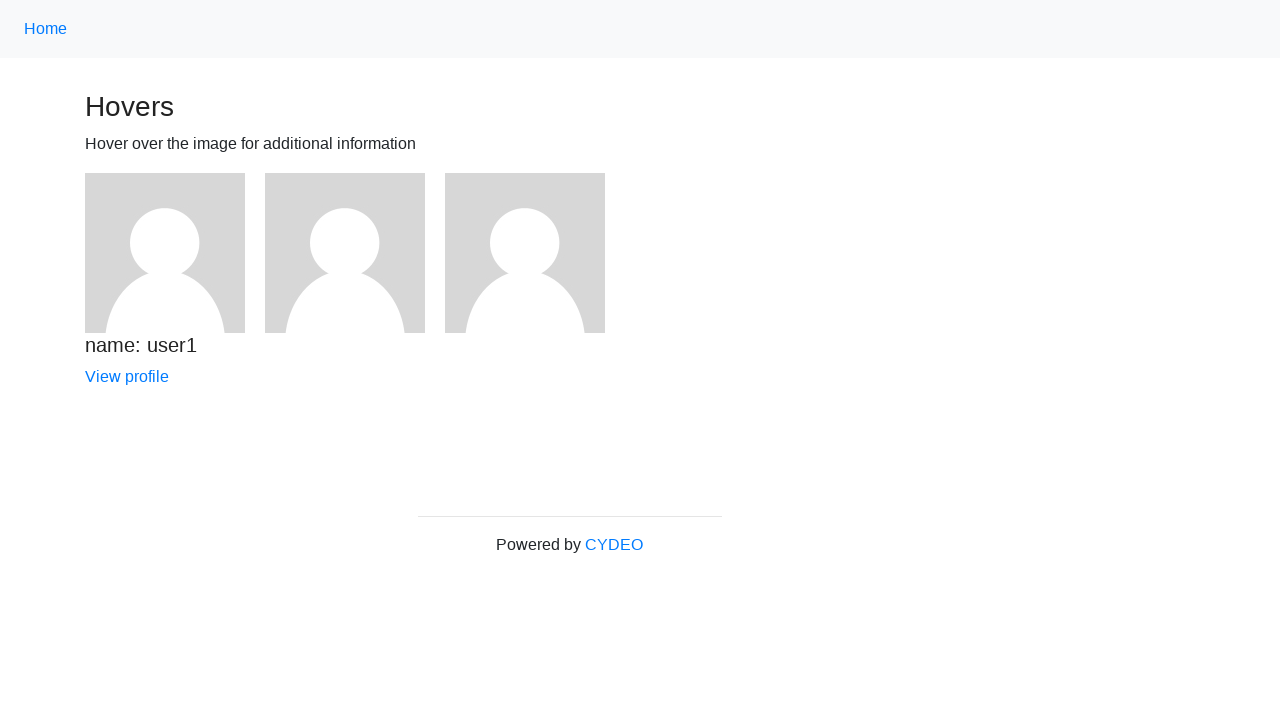

Hovered over second image in sequential hover test at (345, 253) on (//div[@class='figure']/img)[2]
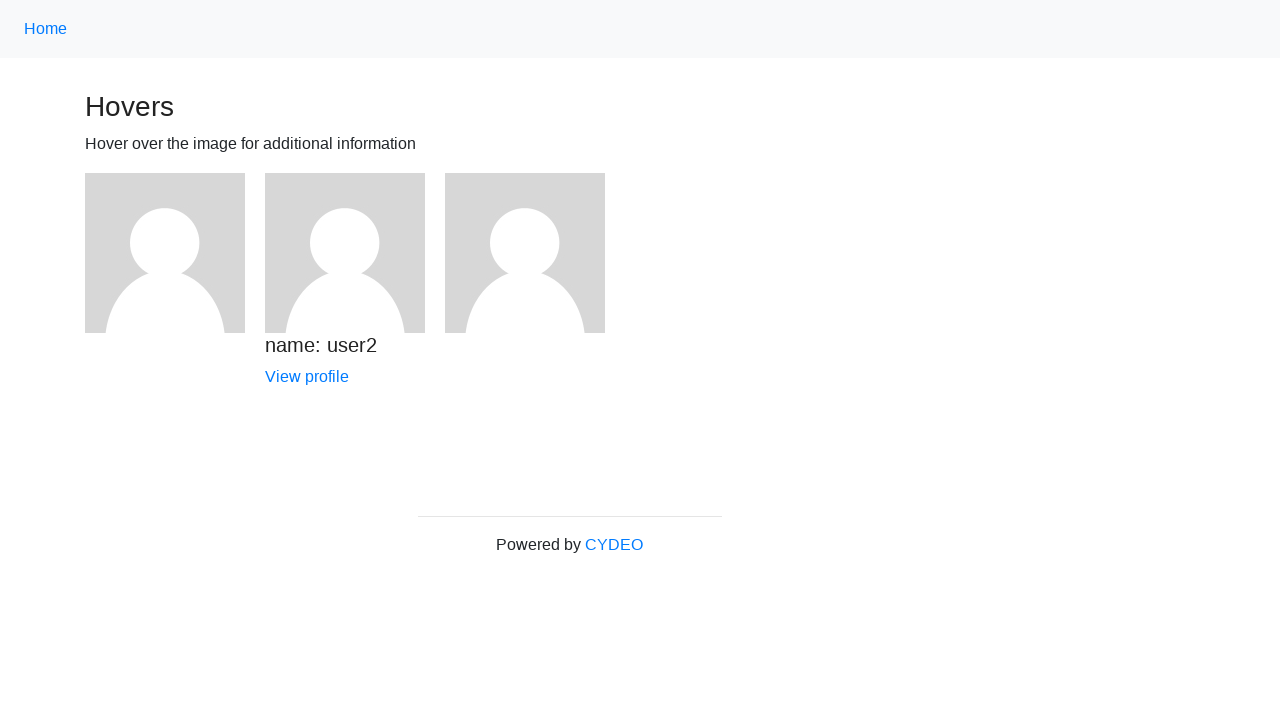

Waited 2000ms after second hover
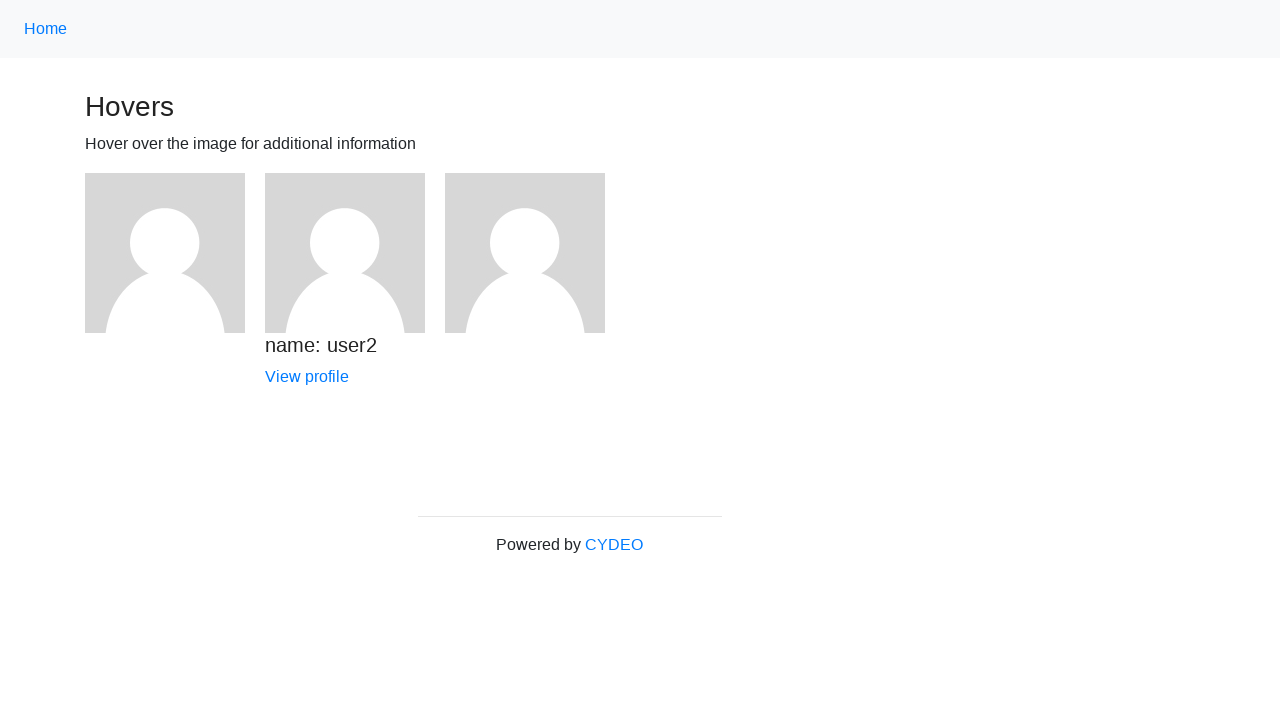

Hovered over third image in sequential hover test at (525, 253) on (//div[@class='figure']/img)[3]
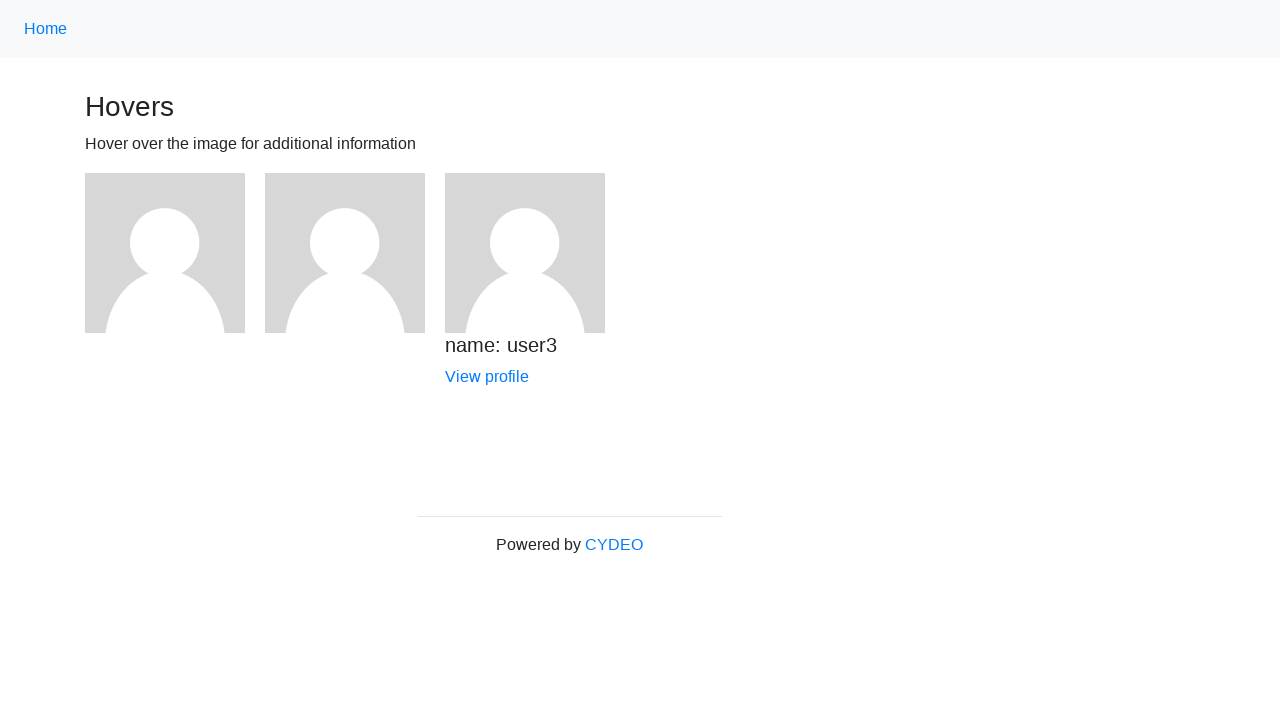

Waited 2000ms after third hover
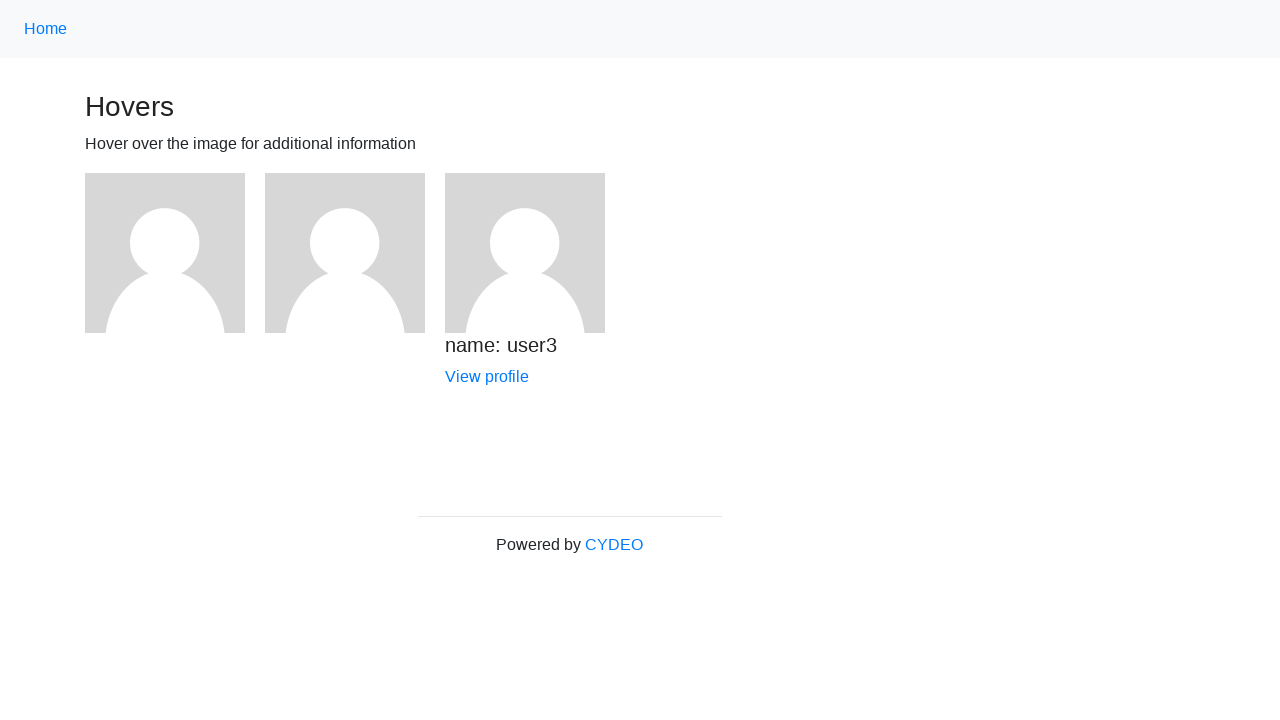

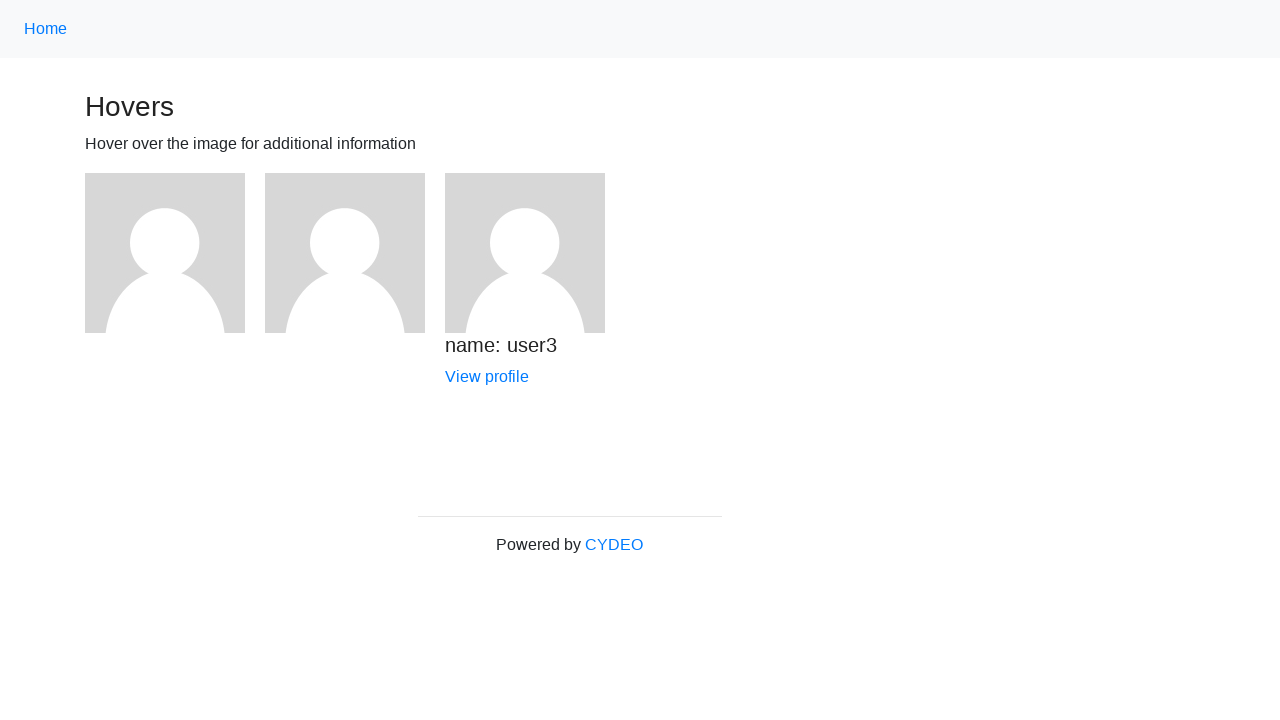